Tests element visibility by showing and hiding an input field using buttons

Starting URL: https://rahulshettyacademy.com/AutomationPractice/

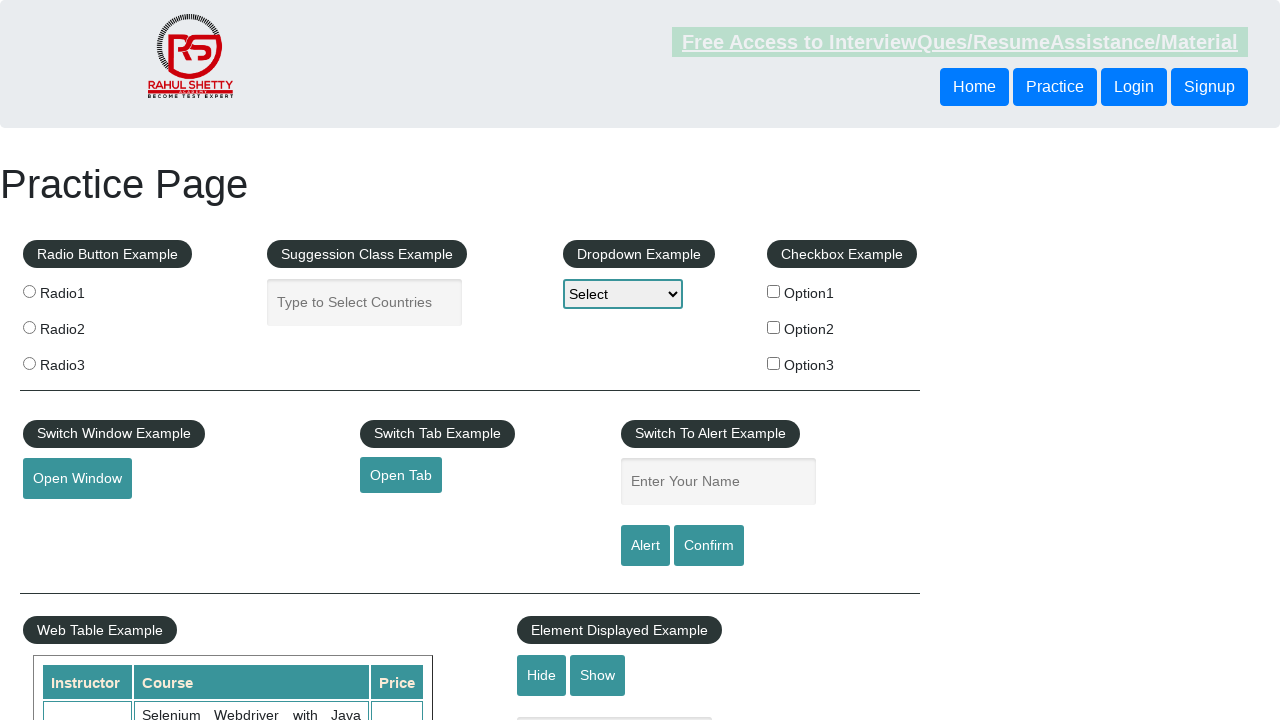

Scrolled to 'Element Displayed Example' section
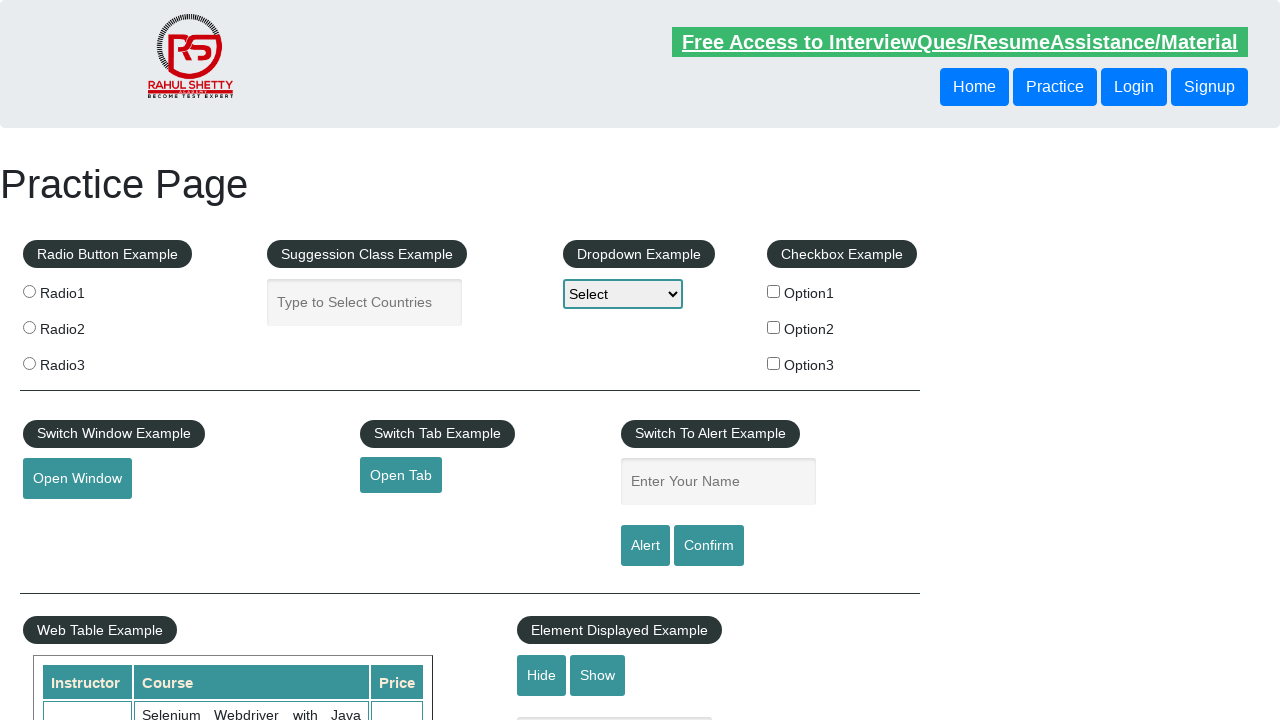

Clicked Show button to display input field at (598, 675) on xpath=//input[@value='Show']
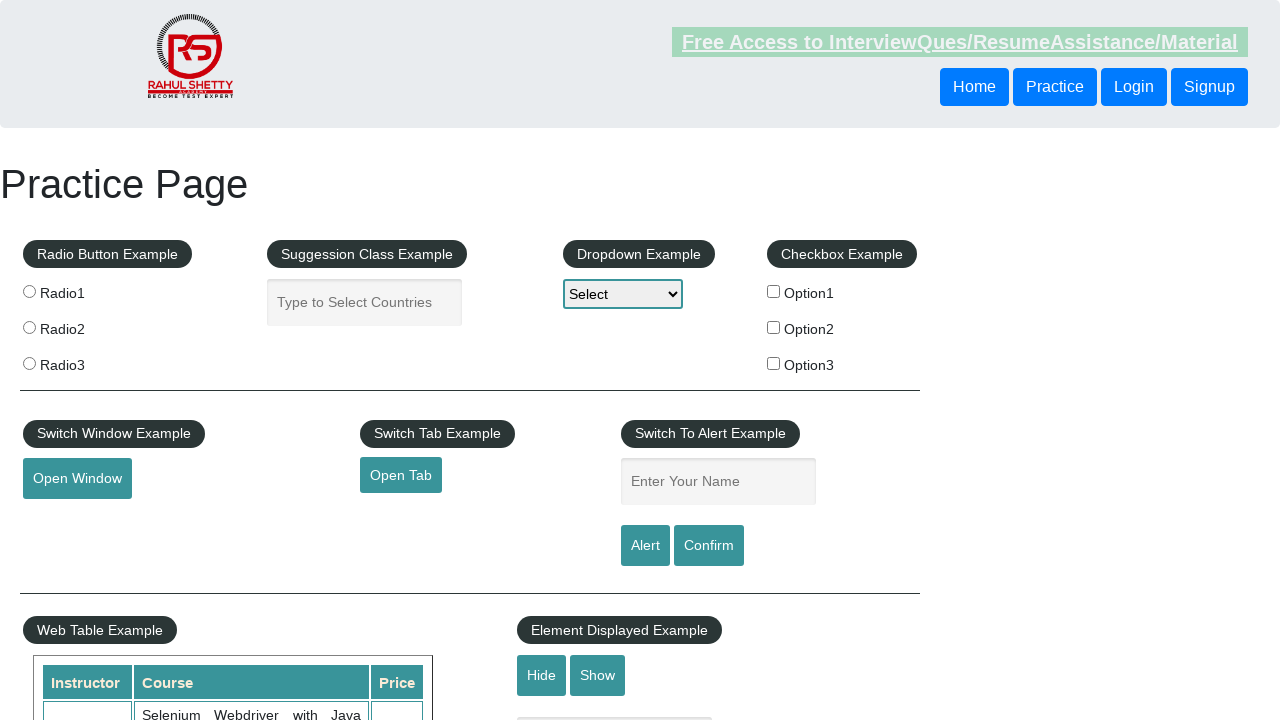

Clicked Hide button to hide input field at (542, 675) on xpath=//input[@value='Hide']
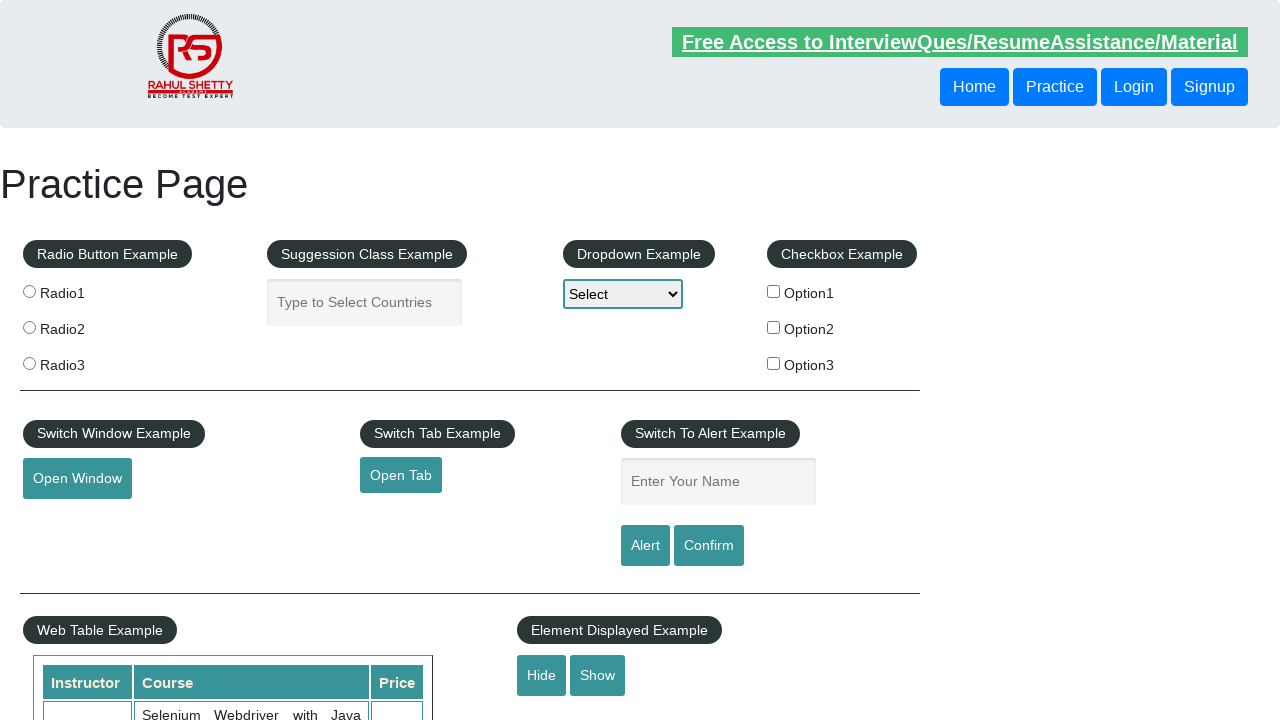

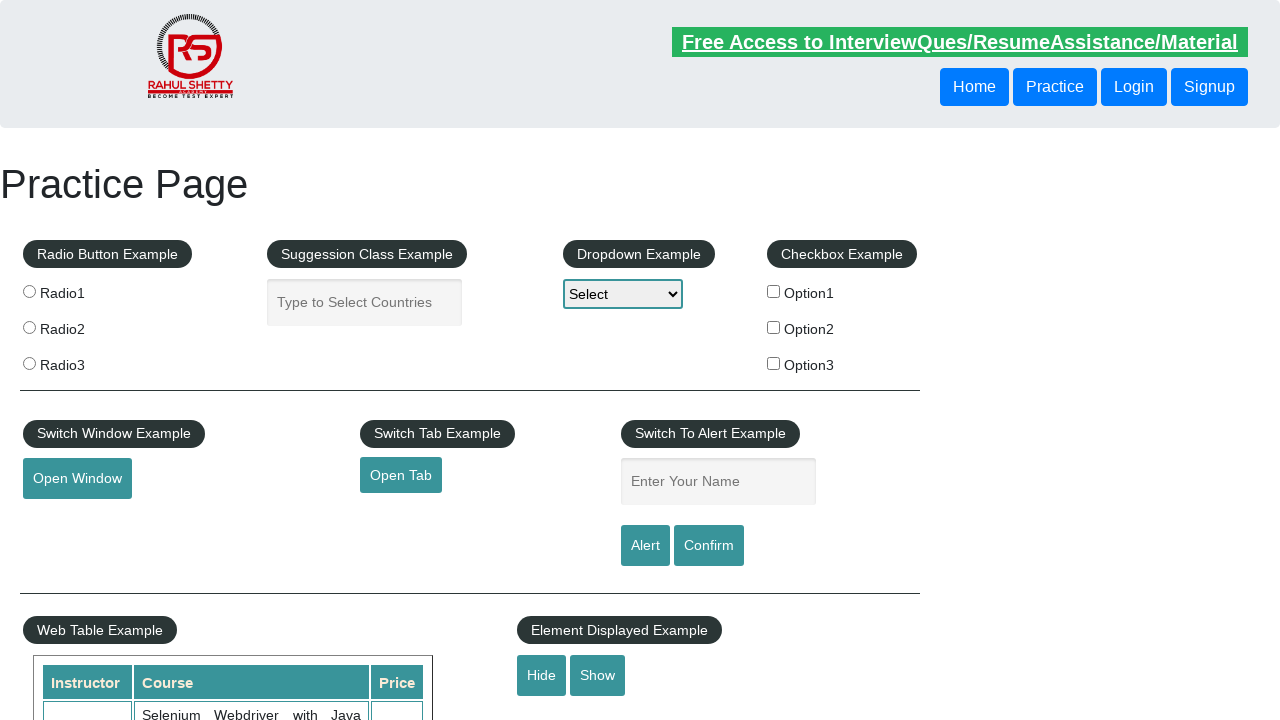